Tests JavaScript alert functionality by clicking a button to trigger an alert and accepting it

Starting URL: https://the-internet.herokuapp.com/javascript_alerts

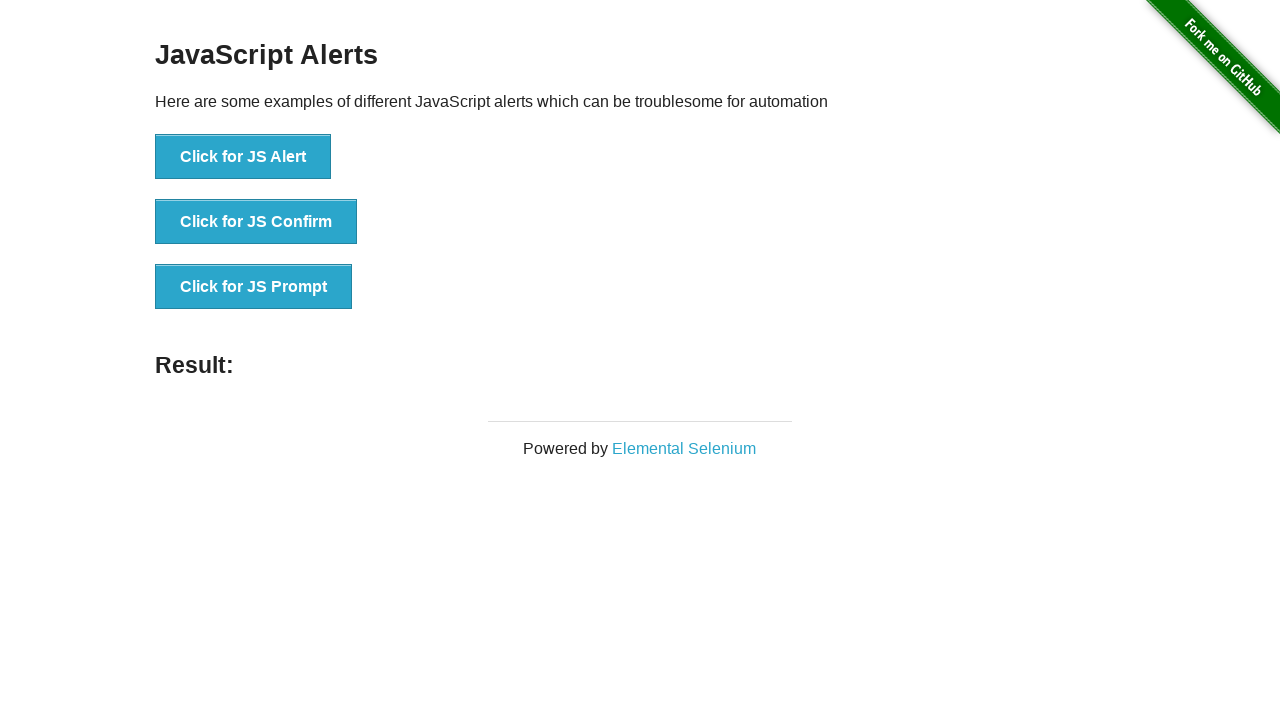

Clicked button to trigger JavaScript alert at (243, 157) on text='Click for JS Alert'
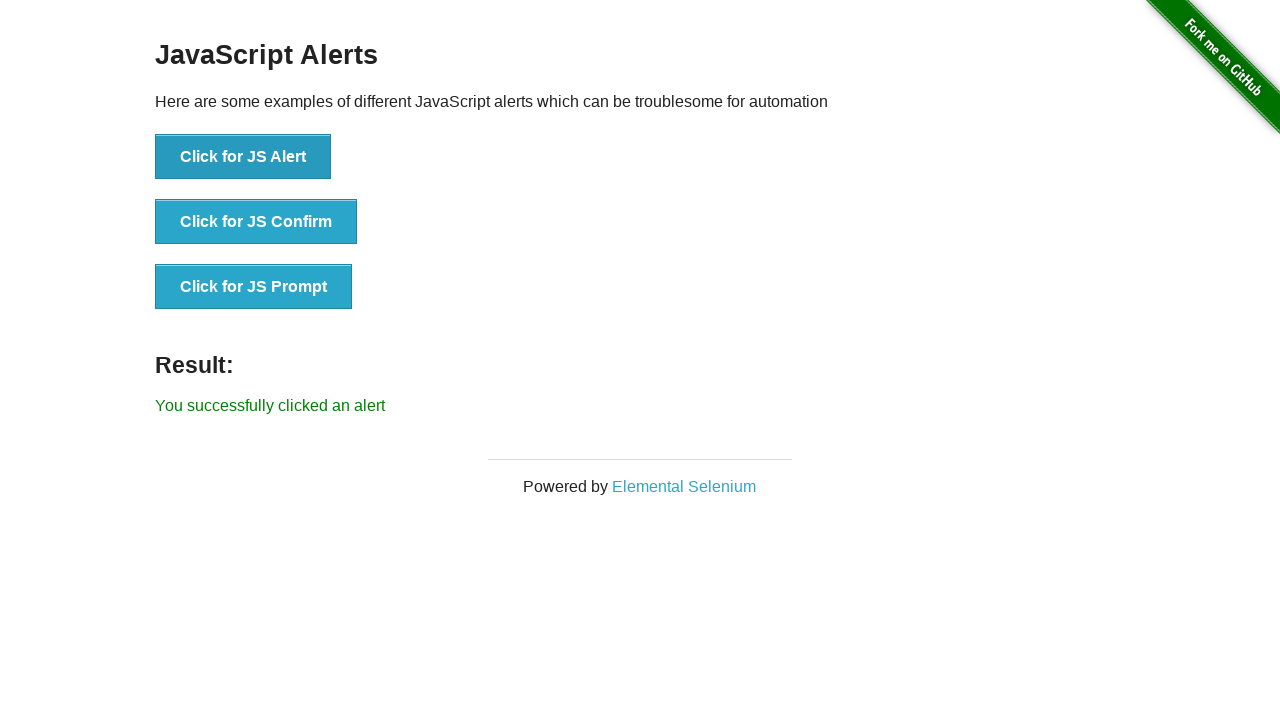

Set up dialog handler to accept alert
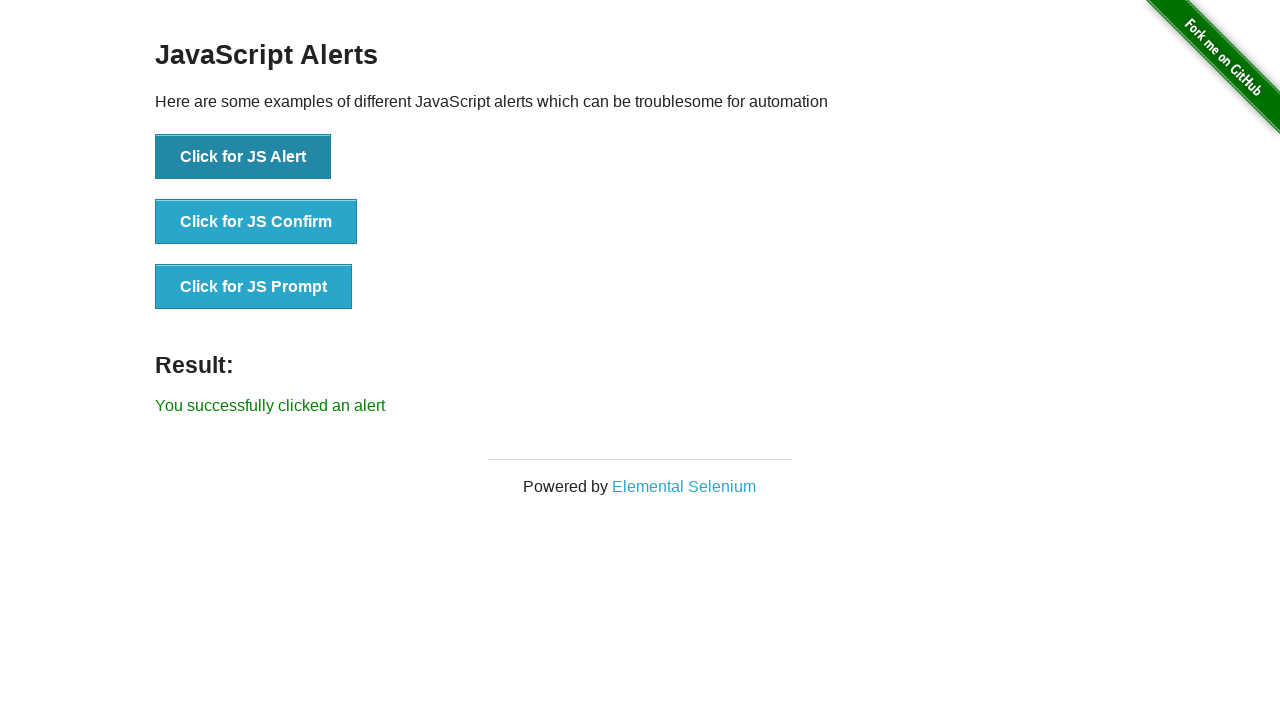

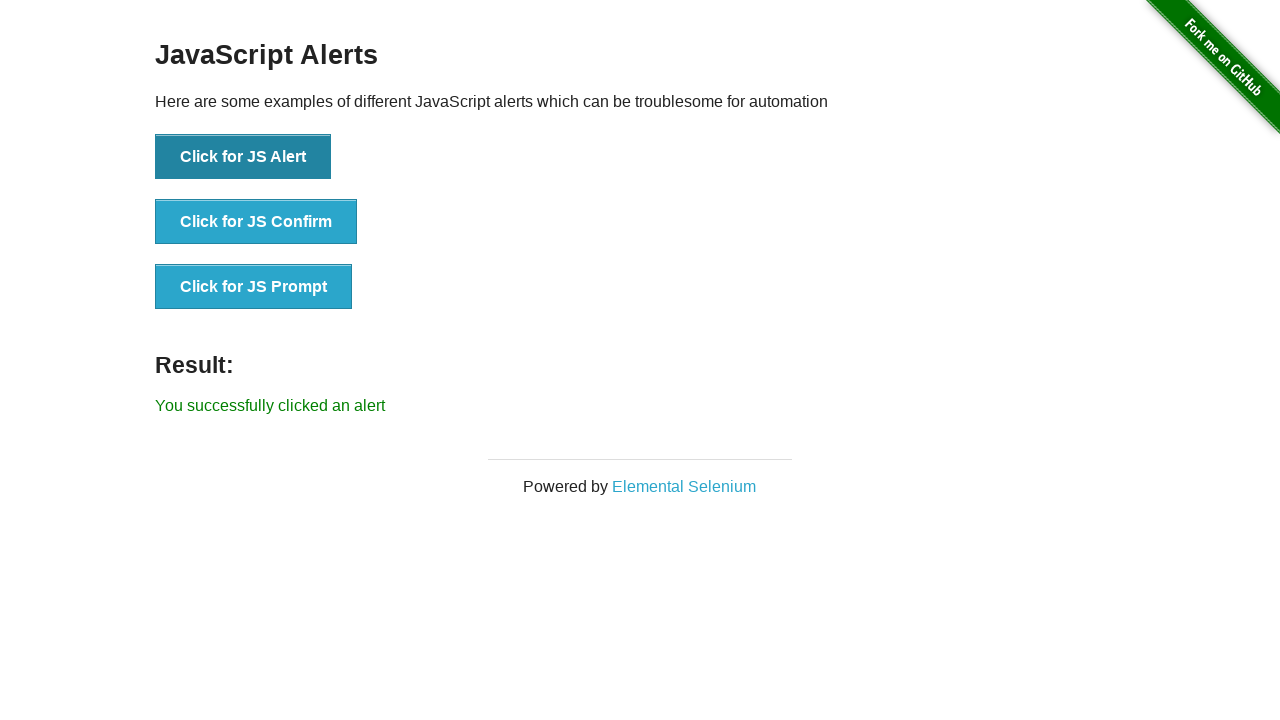